Tests clicking a button that ignores DOM click events and requires physical click

Starting URL: http://www.uitestingplayground.com/

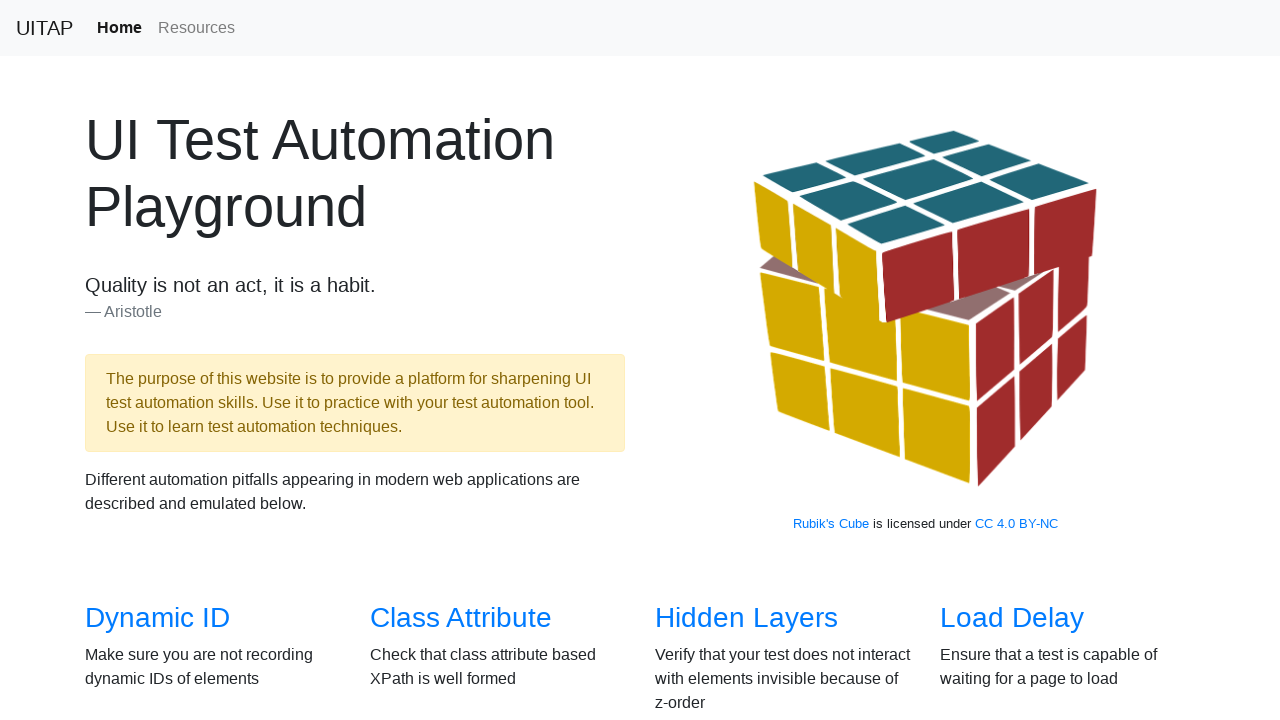

Clicked on 'Click' link to navigate to click testing page at (685, 360) on internal:role=link[name="Click"i]
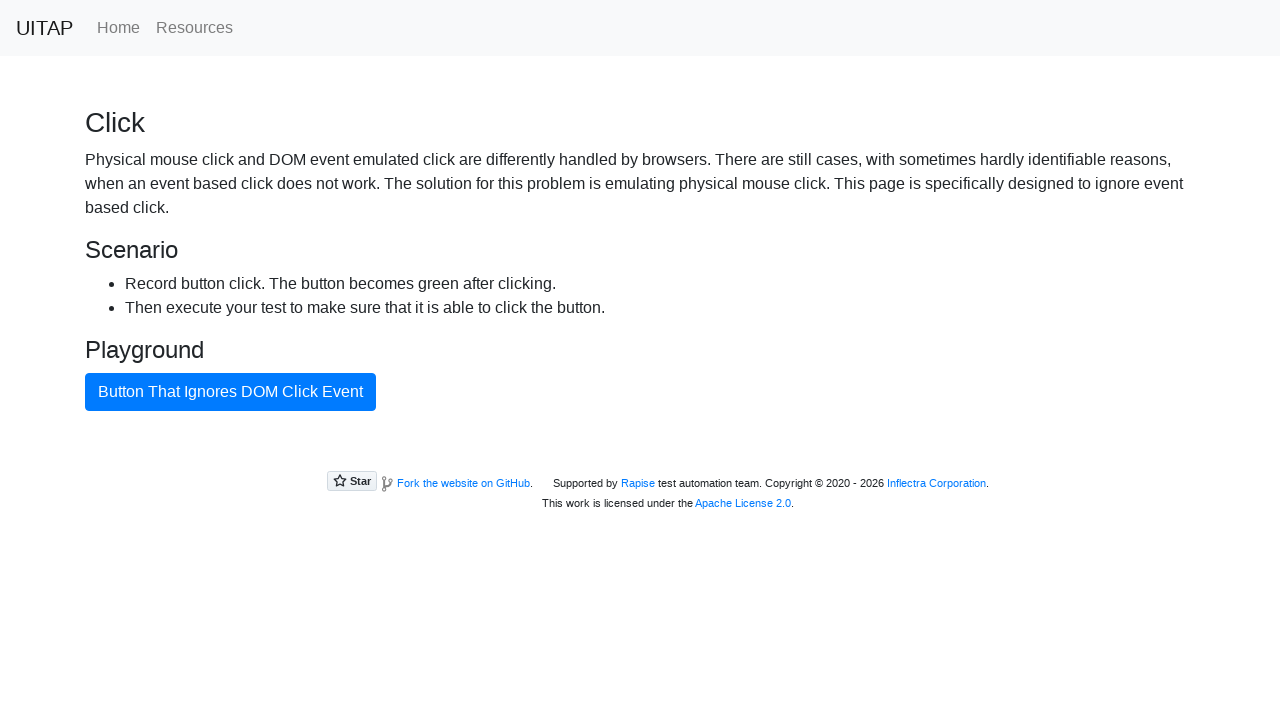

Clicked on 'Button That Ignores DOM Click' button at (230, 392) on internal:role=button[name="Button That Ignores DOM Click"i]
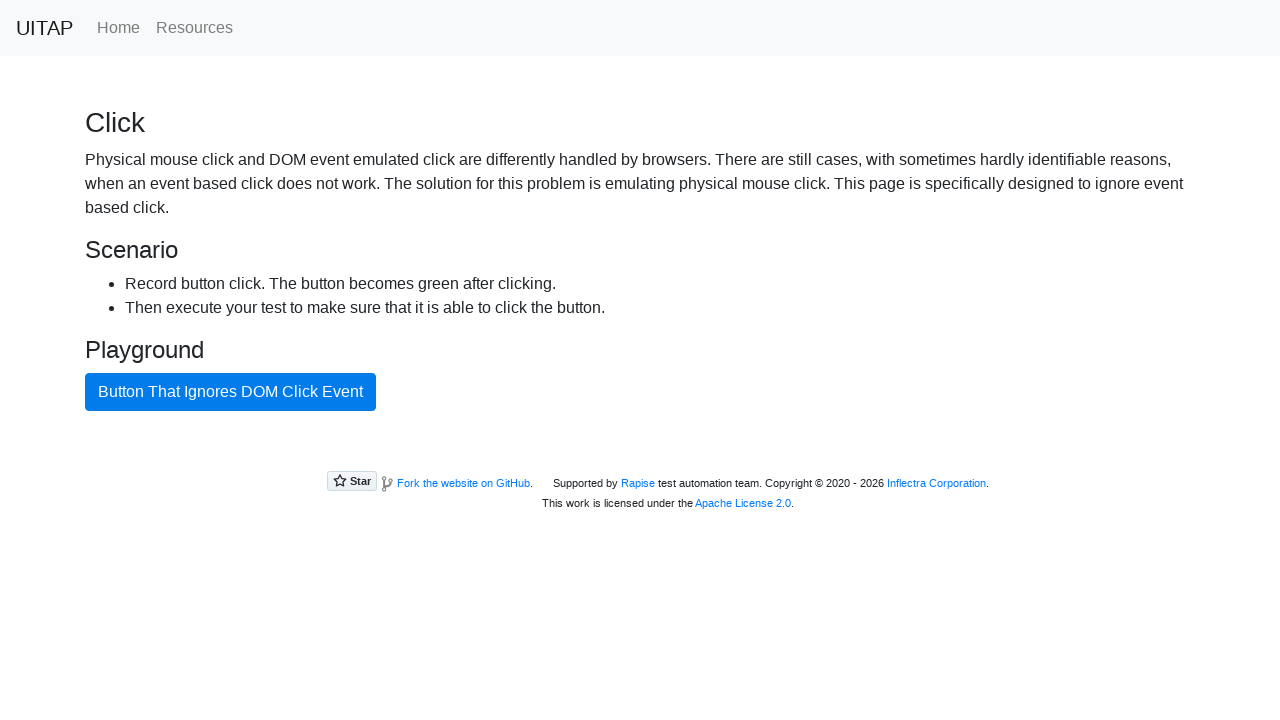

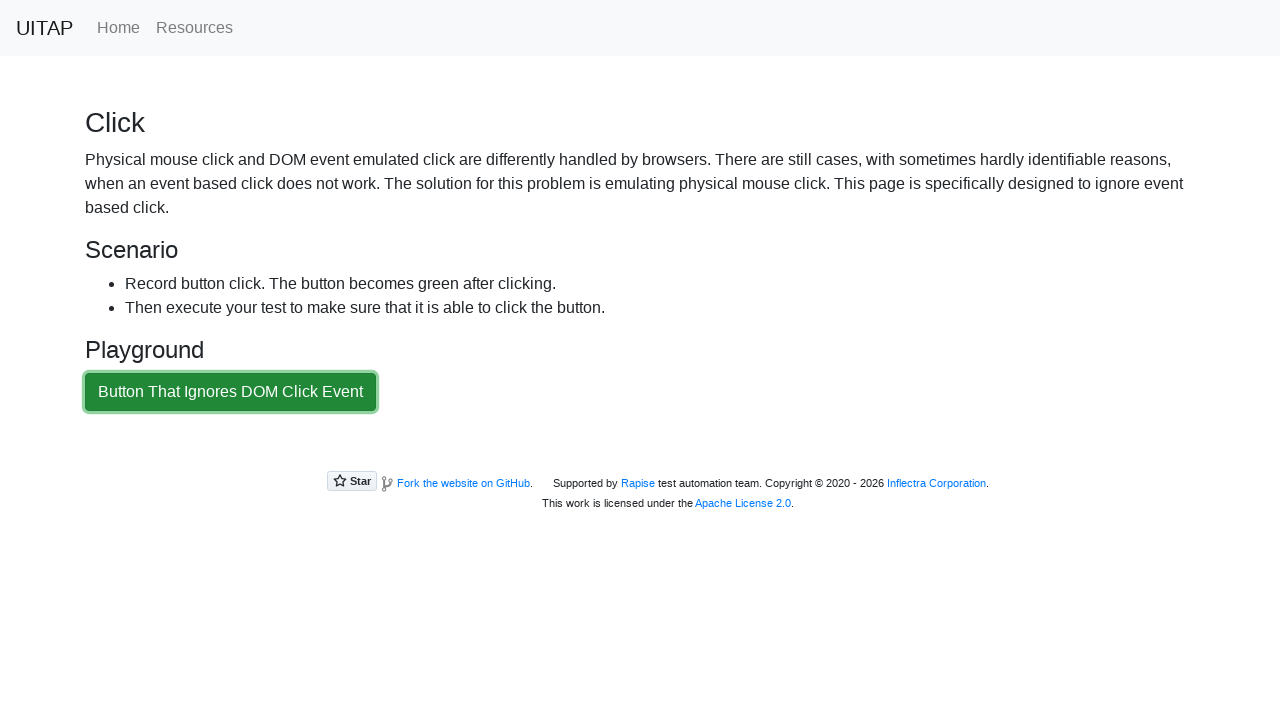